Tests the practice form on DemoQA by filling out personal information including name, email, gender, phone number, date of birth, subjects, hobbies, and address, then submits the form and verifies the confirmation modal appears.

Starting URL: https://demoqa.com

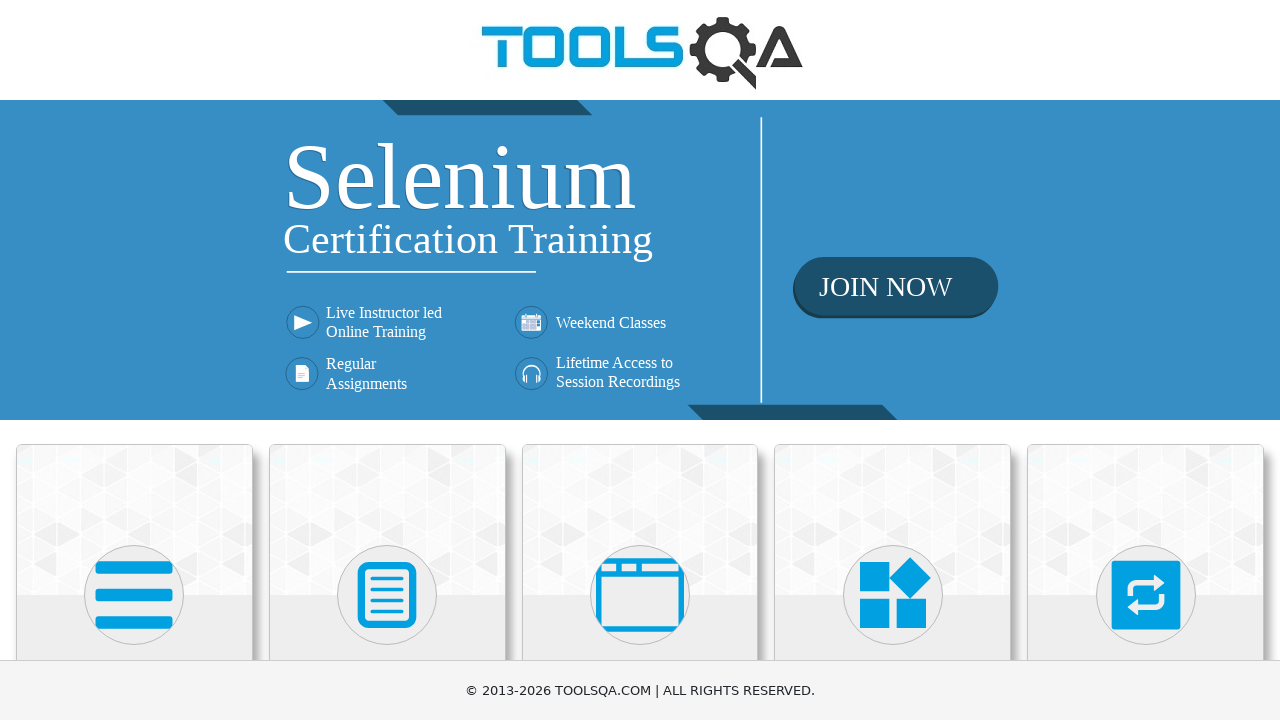

Clicked on Forms section at (387, 360) on text=Forms
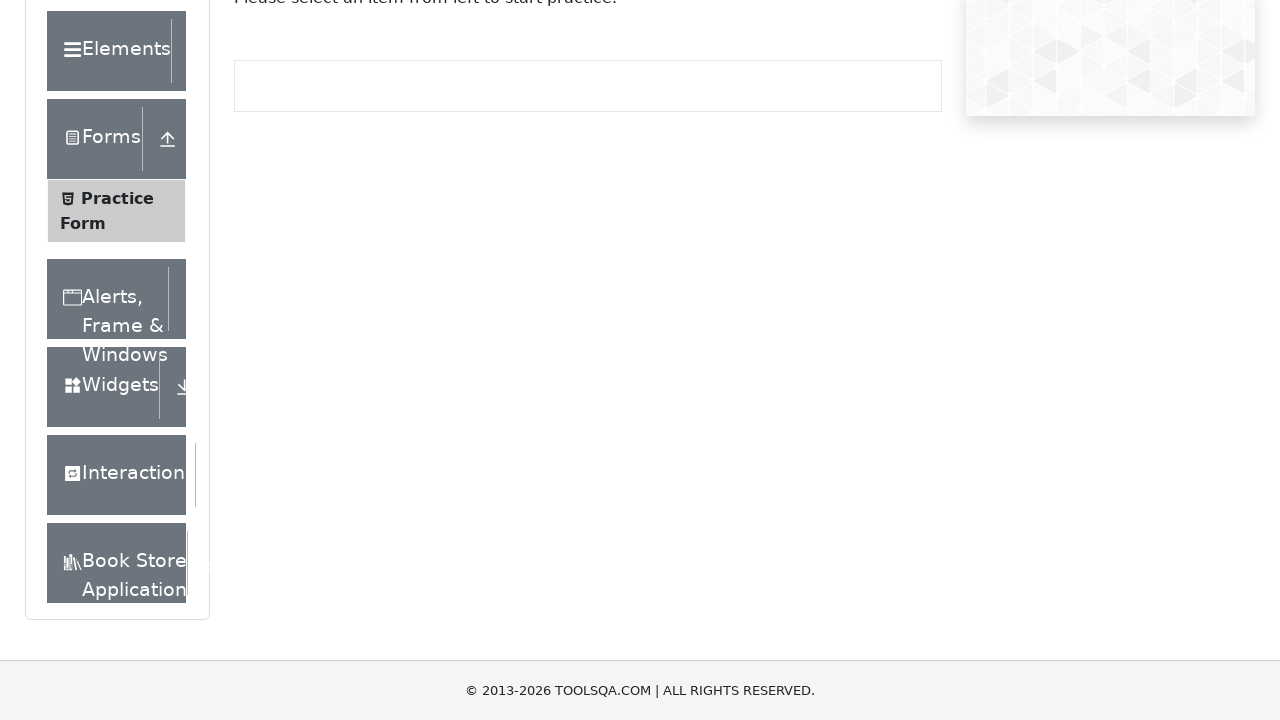

Clicked on Practice Form at (117, 336) on text=Practice Form
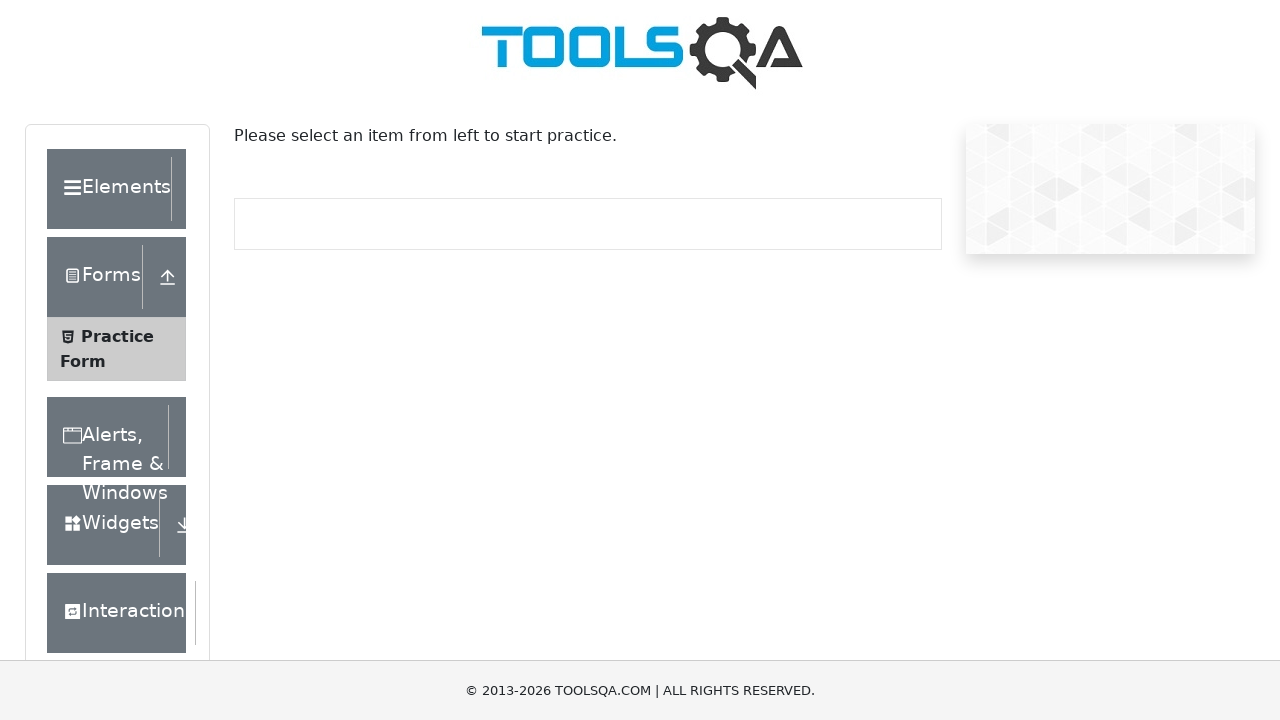

Filled first name with 'Juste' on #firstName
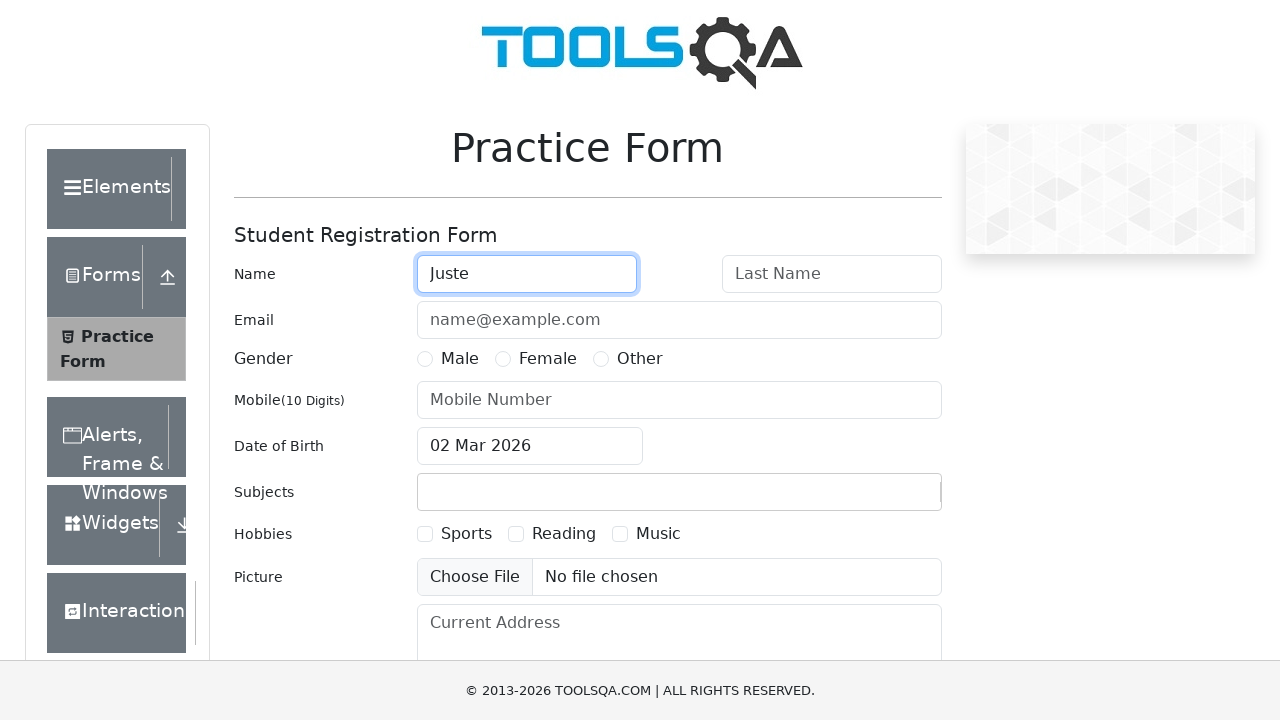

Filled last name with 'Leblanc' on #lastName
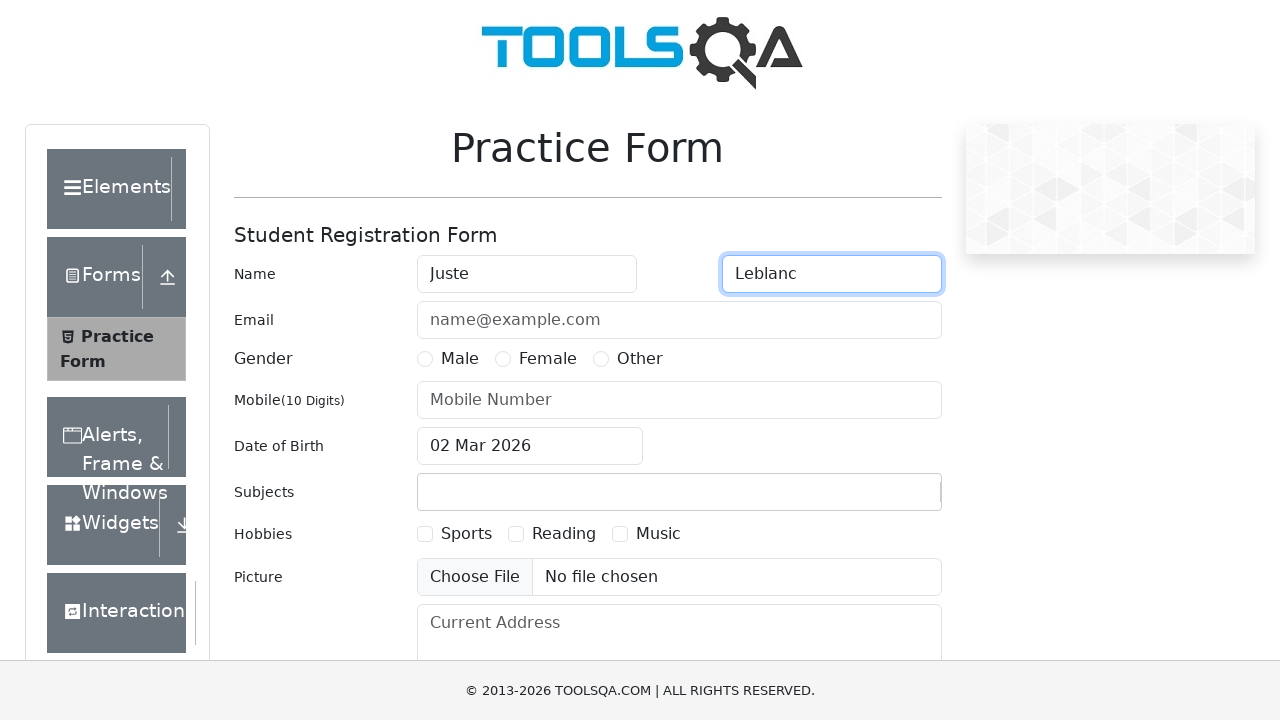

Filled email with 'jean@leblanc.fr' on #userEmail
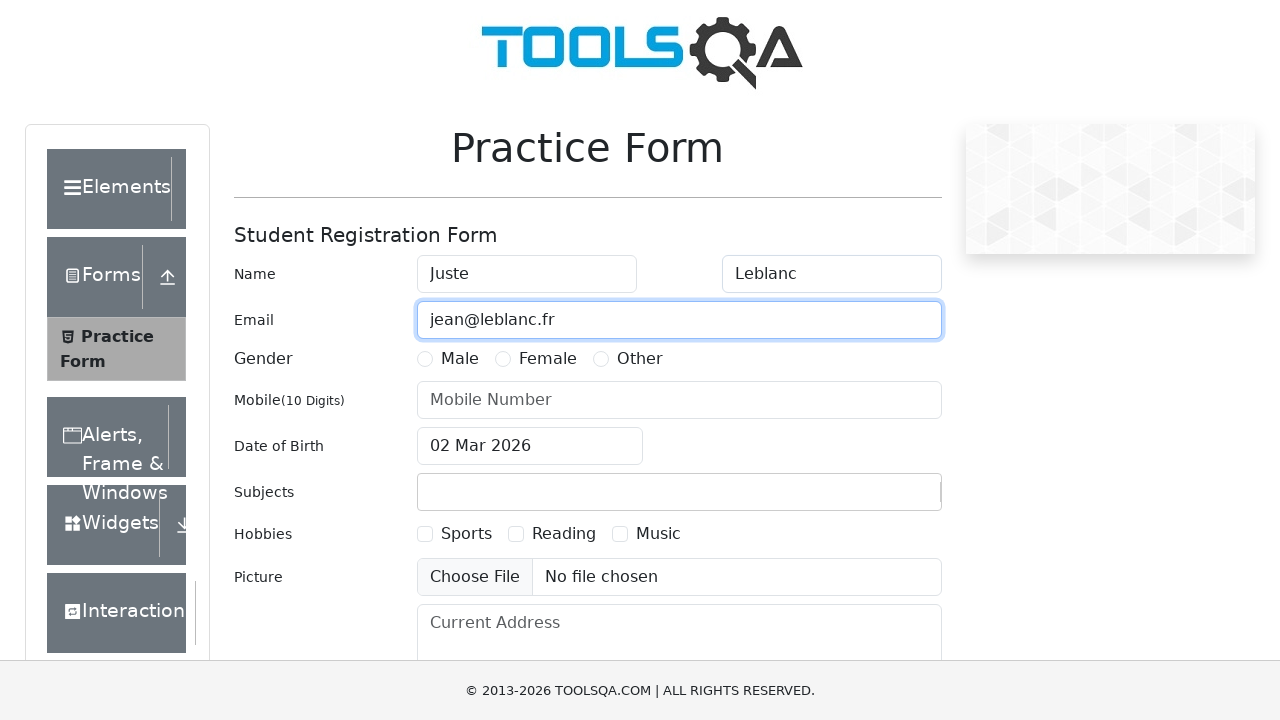

Selected Male gender at (460, 359) on label[for="gender-radio-1"]
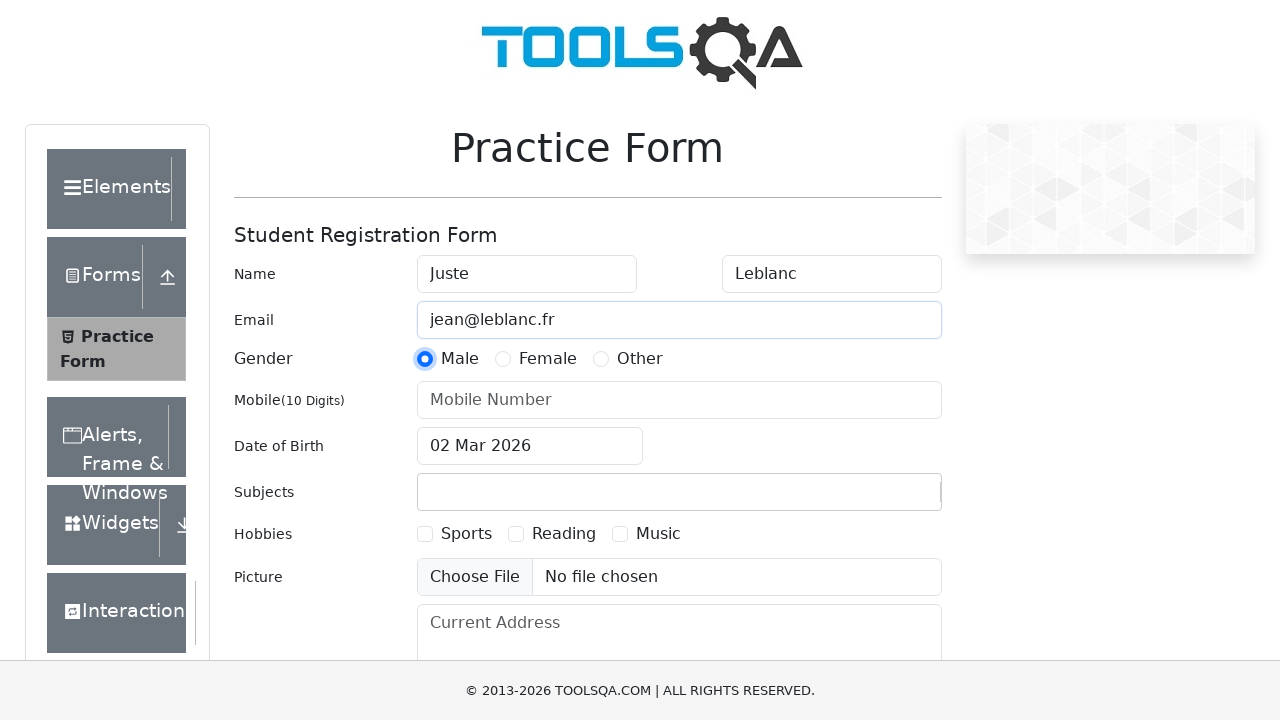

Filled phone number with '1234567890' on #userNumber
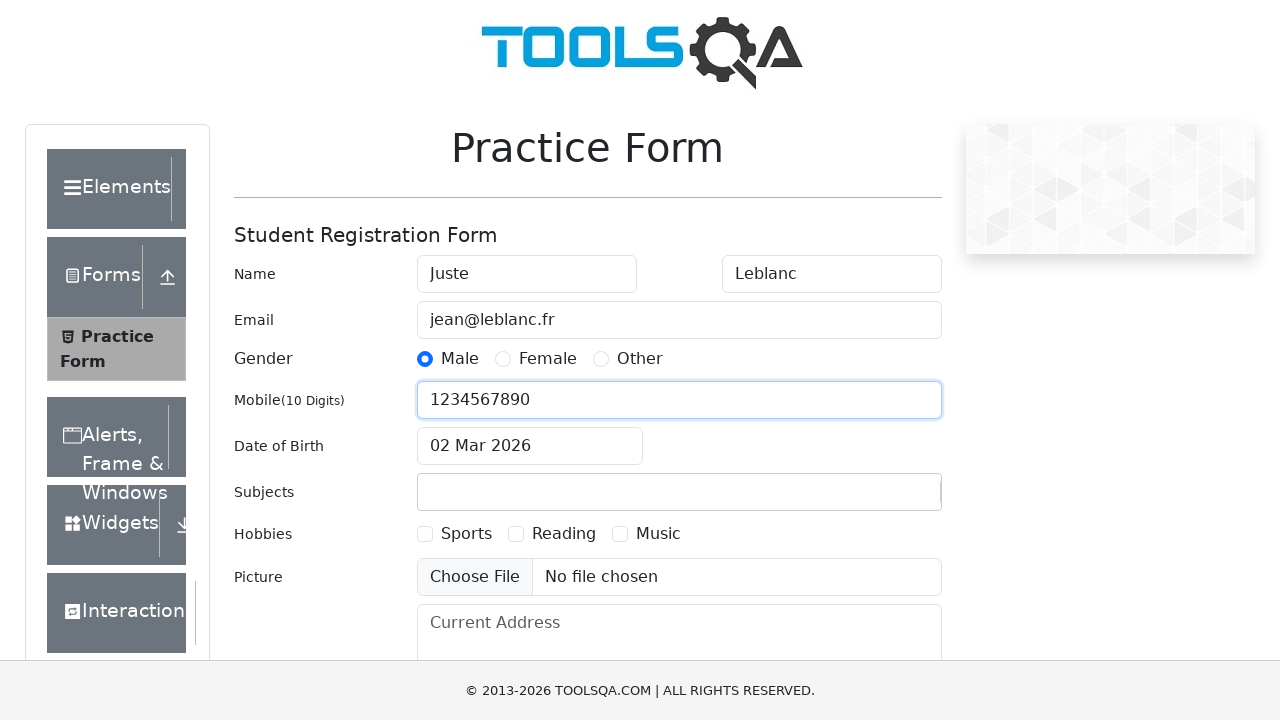

Clicked on date of birth input field at (530, 446) on #dateOfBirthInput
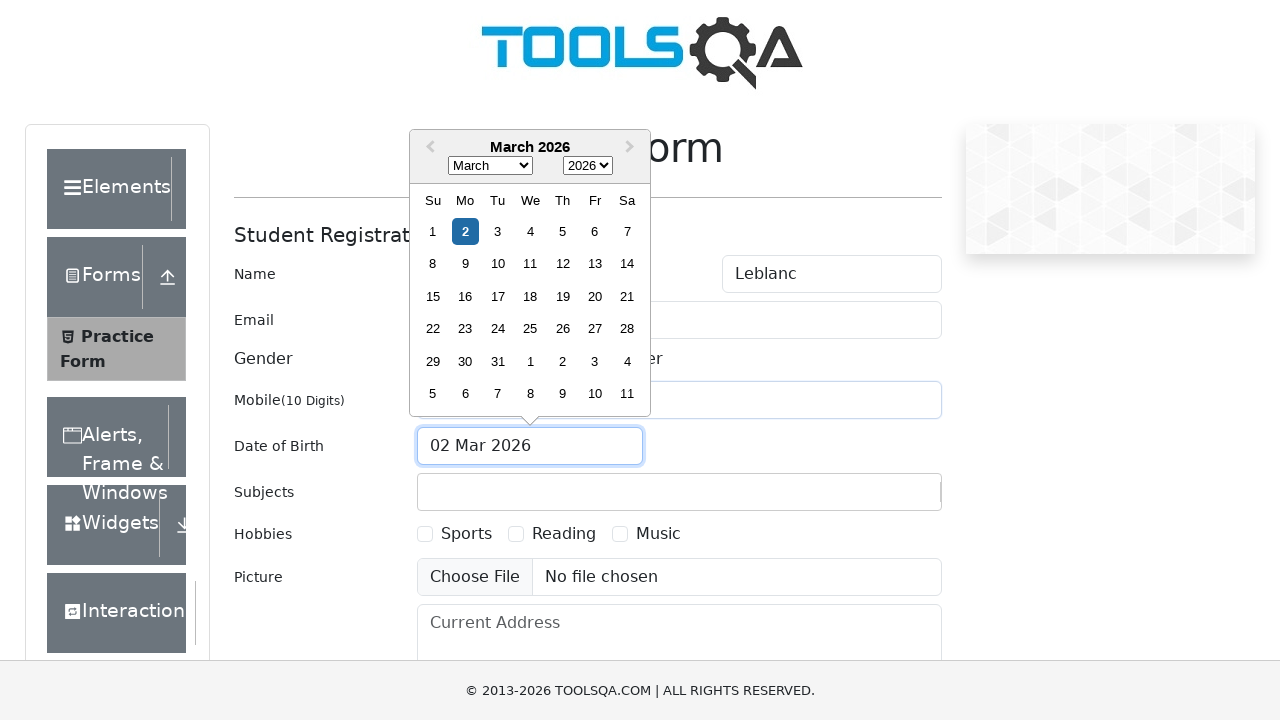

Selected May (month 4) for date of birth on .react-datepicker__month-select
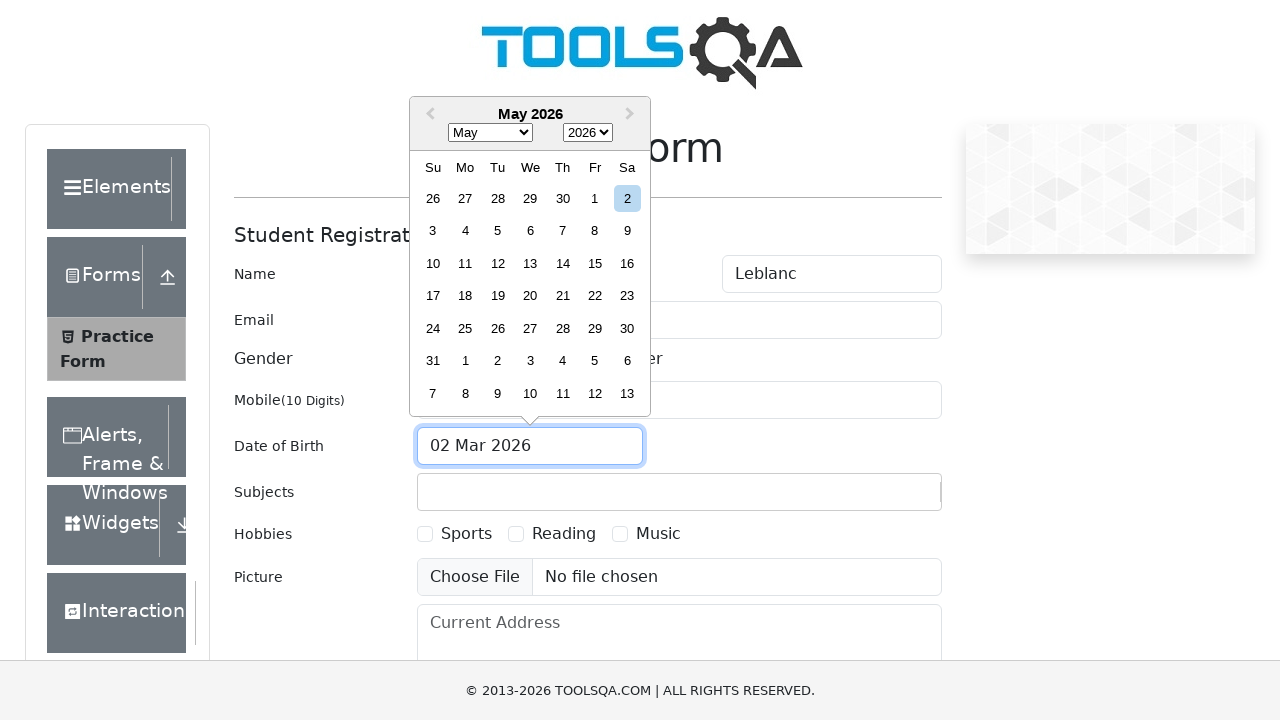

Selected 1990 for year of birth on .react-datepicker__year-select
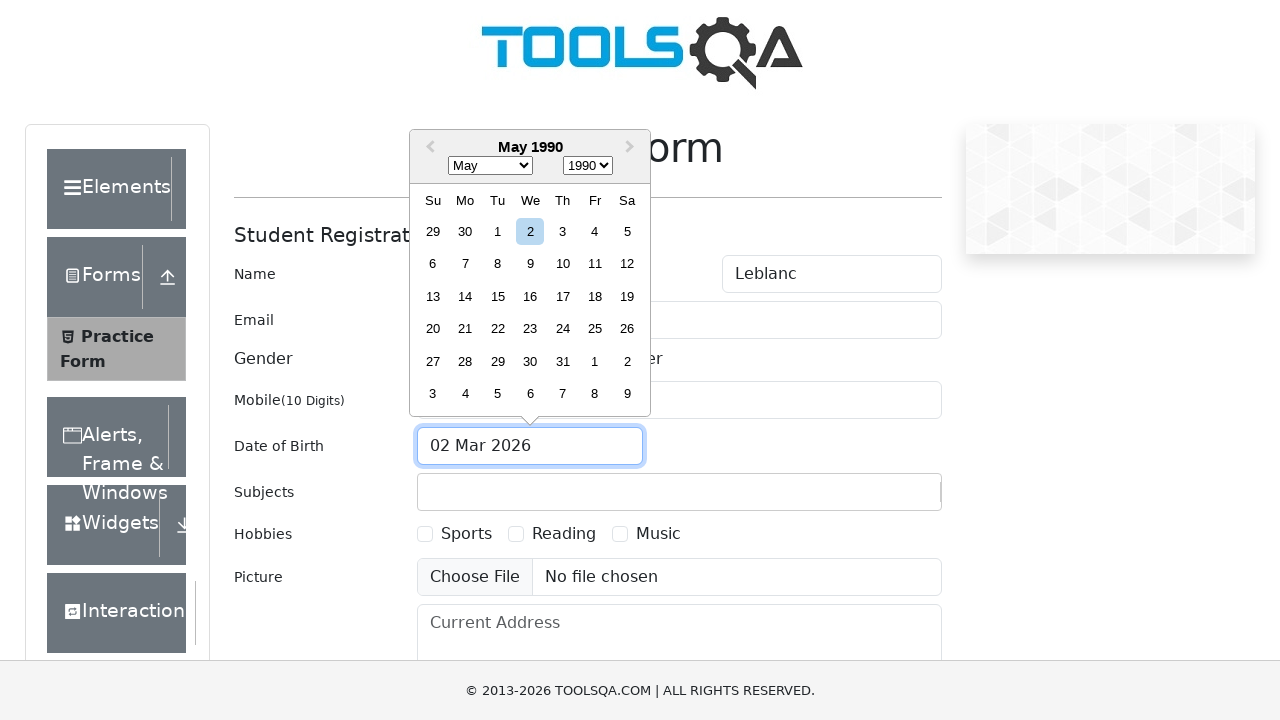

Selected 15th day for date of birth at (498, 296) on .react-datepicker__day--015
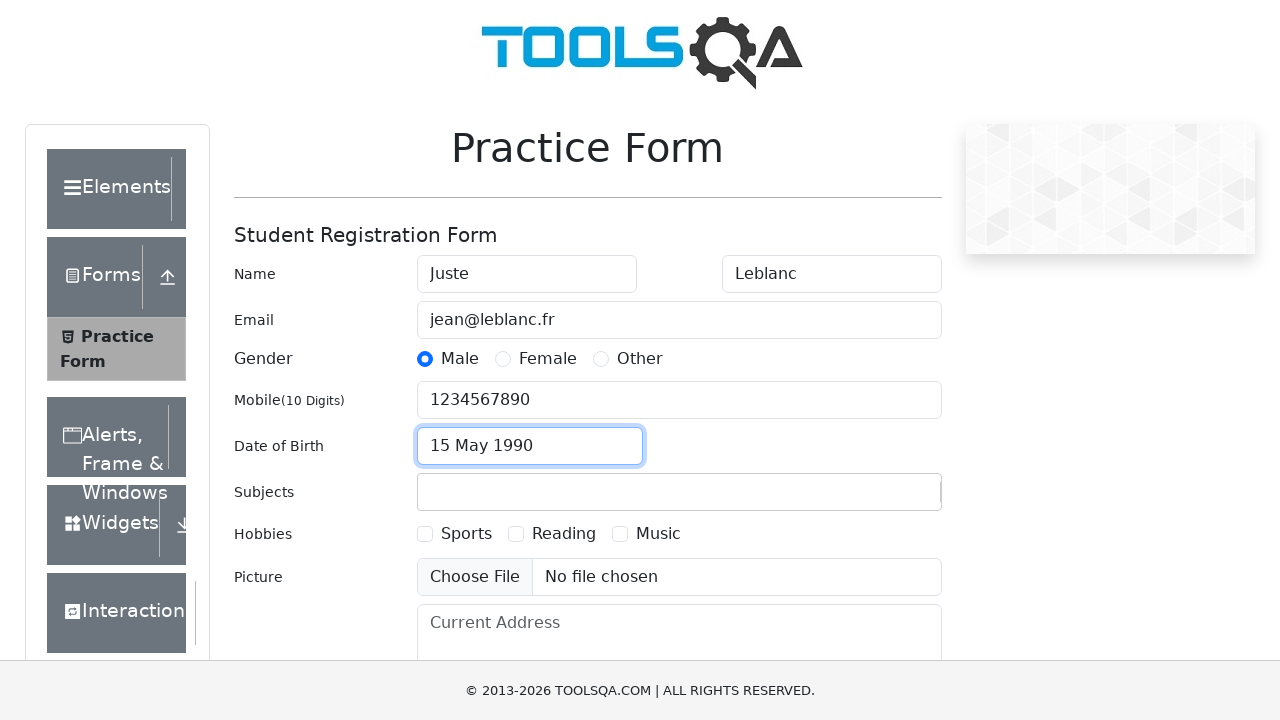

Filled subjects input with 'Maths' on #subjectsInput
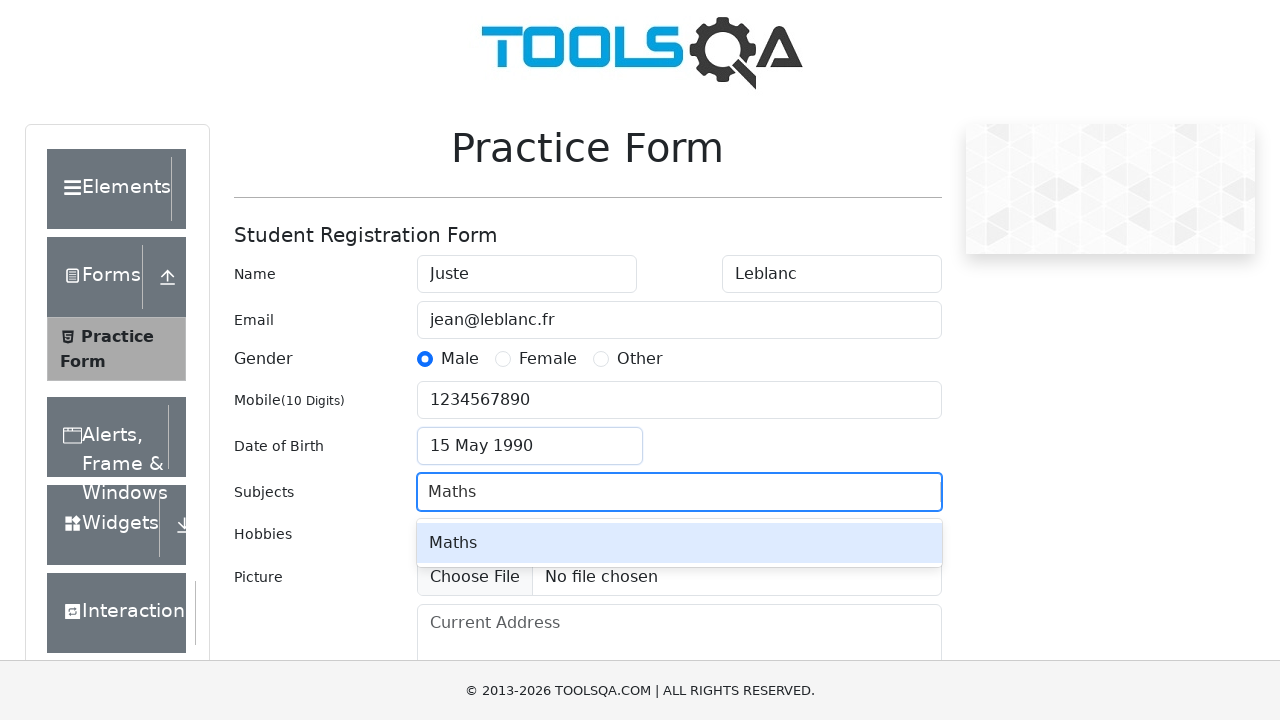

Pressed Enter to add Maths subject
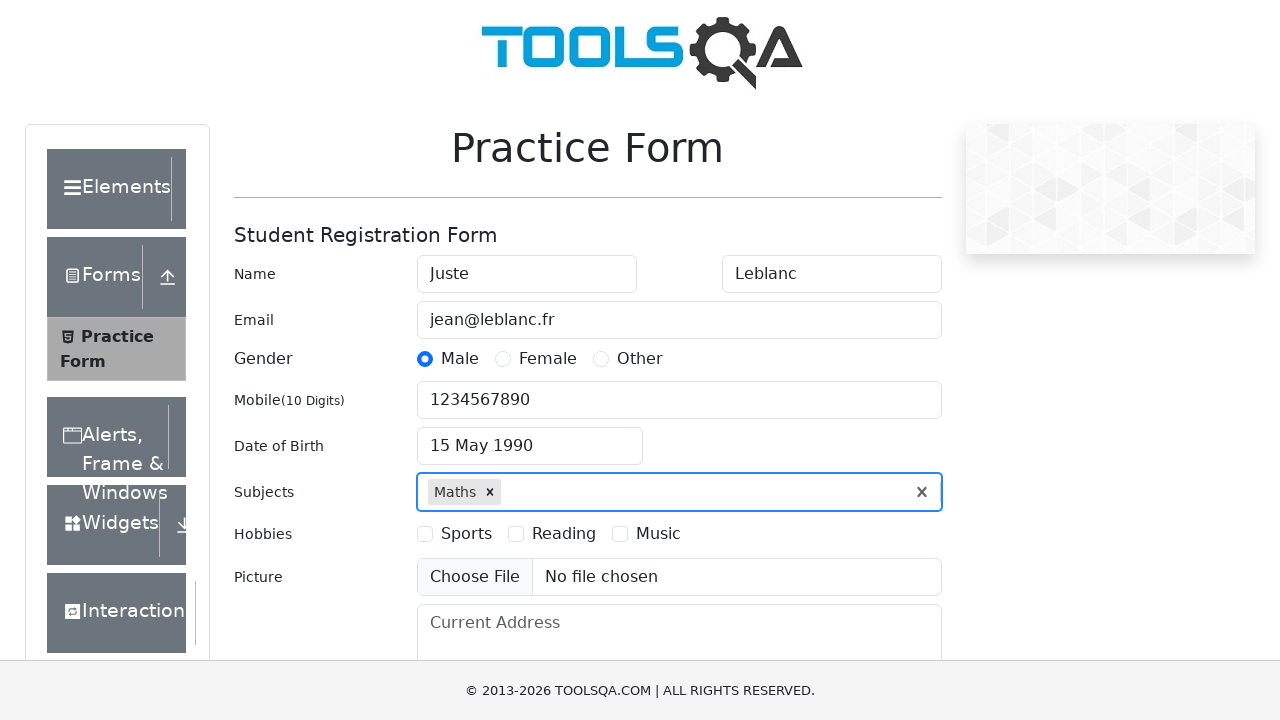

Scrolled hobby checkbox into view
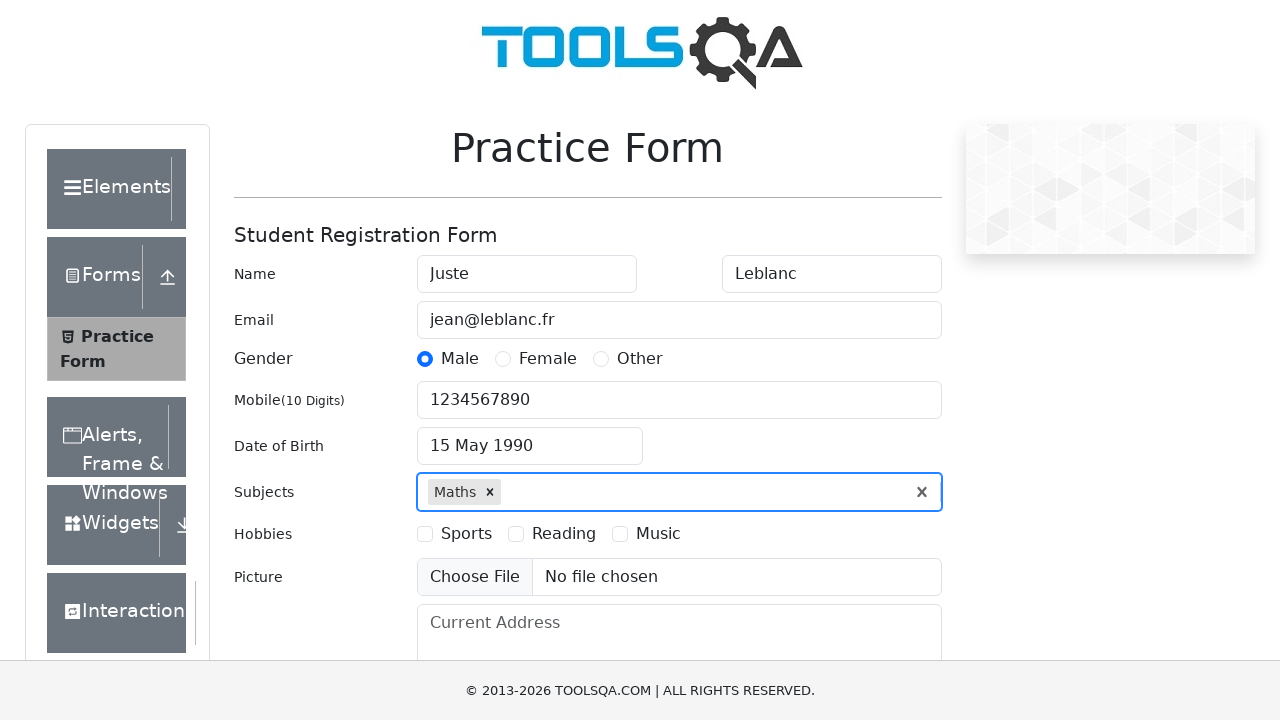

Selected first hobby checkbox at (466, 534) on label[for="hobbies-checkbox-1"]
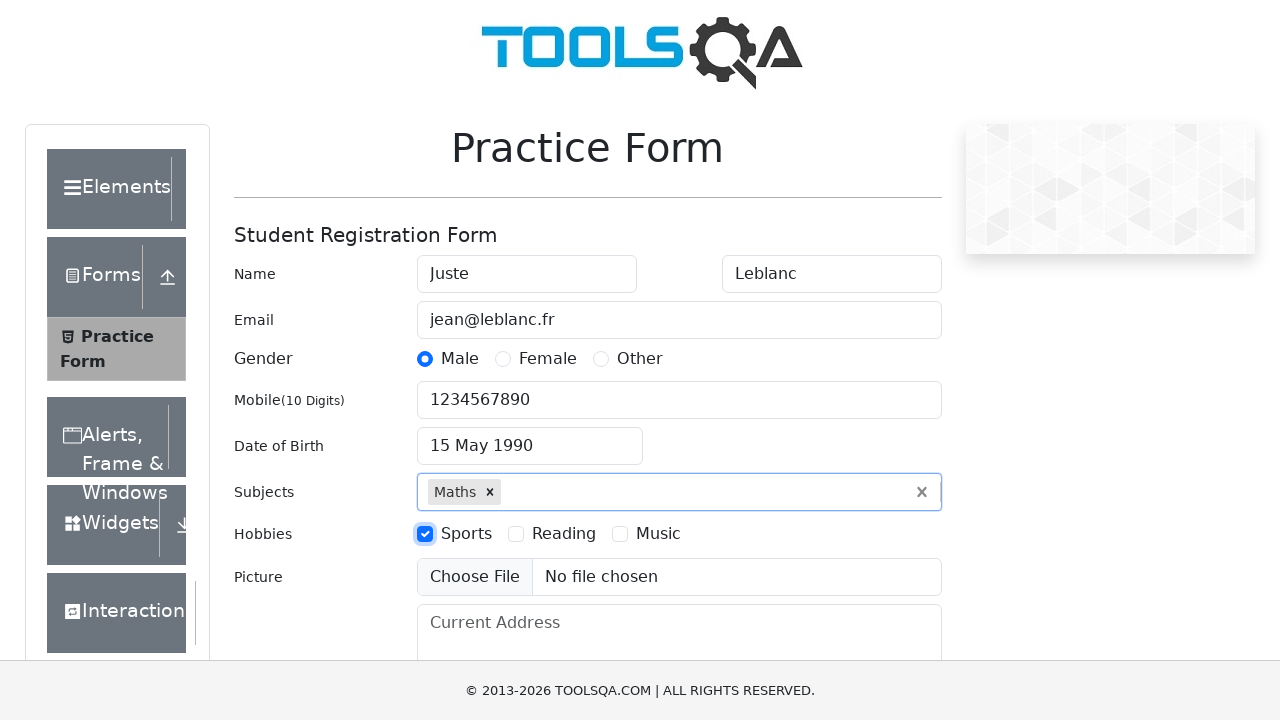

Filled address field with '149, rue barreyre 33300 Bordeaux' on #currentAddress
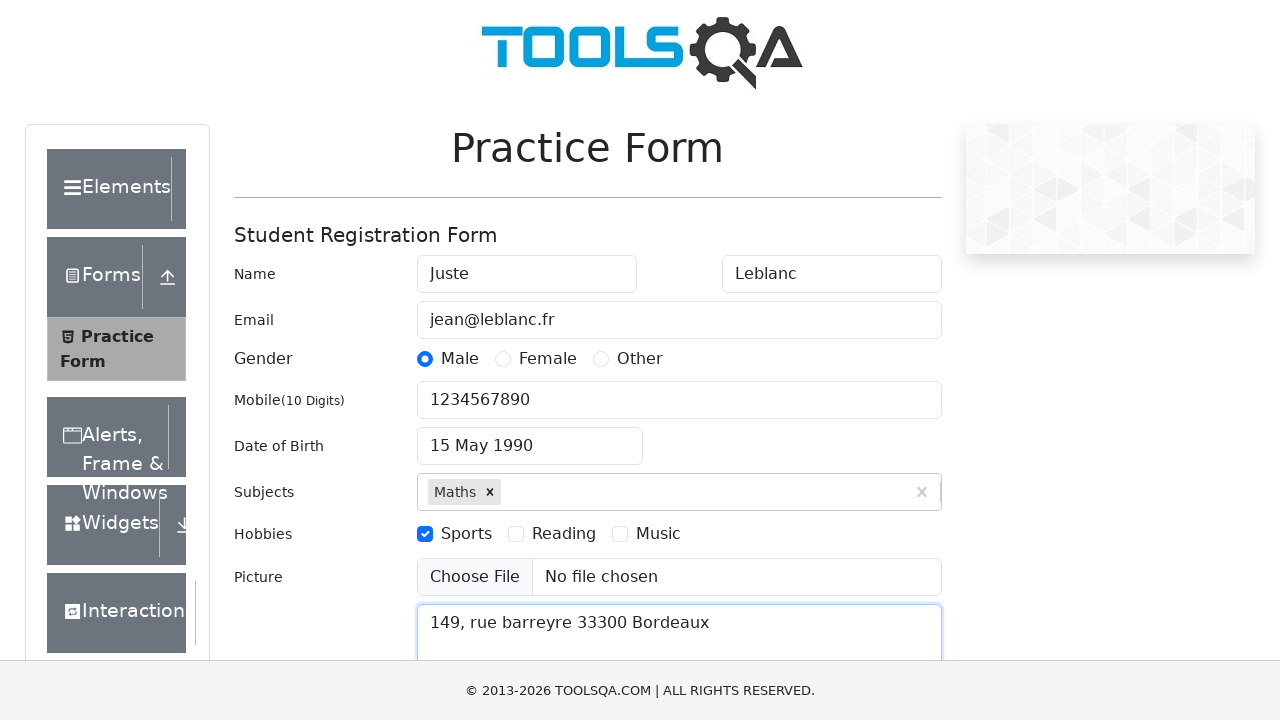

Removed ad banners that might interfere with submission
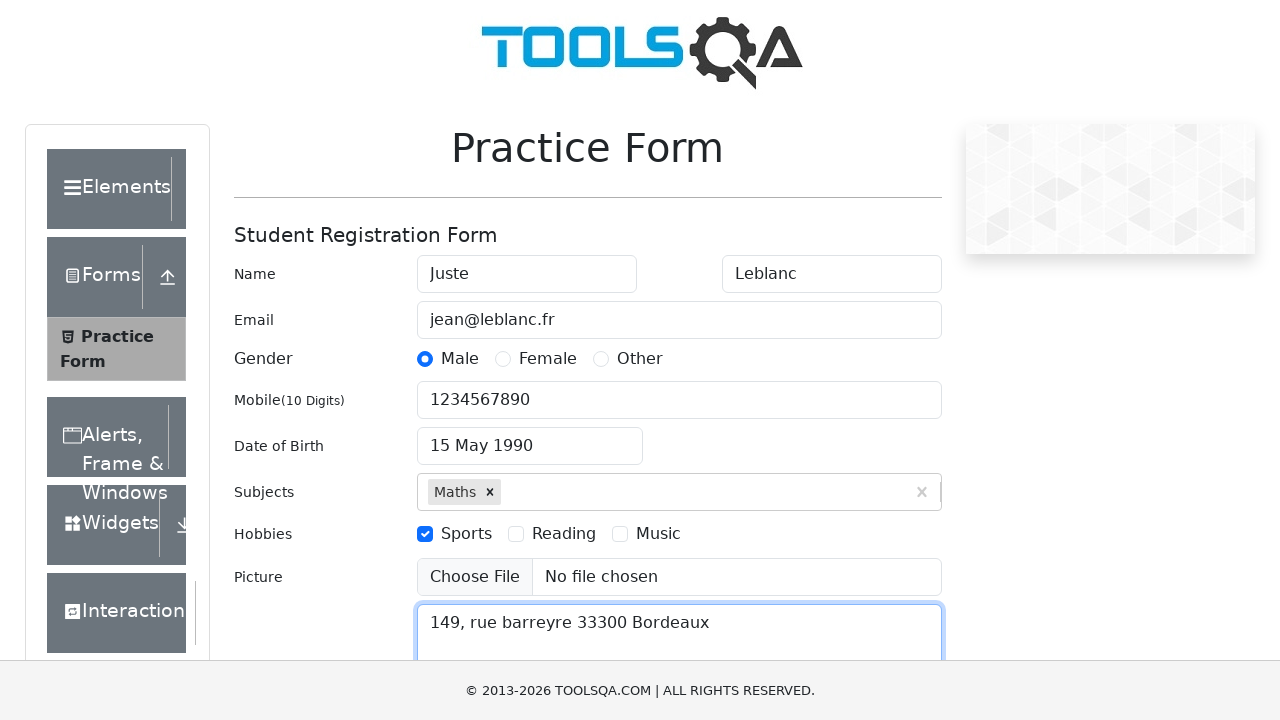

Clicked submit button to submit the practice form at (885, 499) on #submit
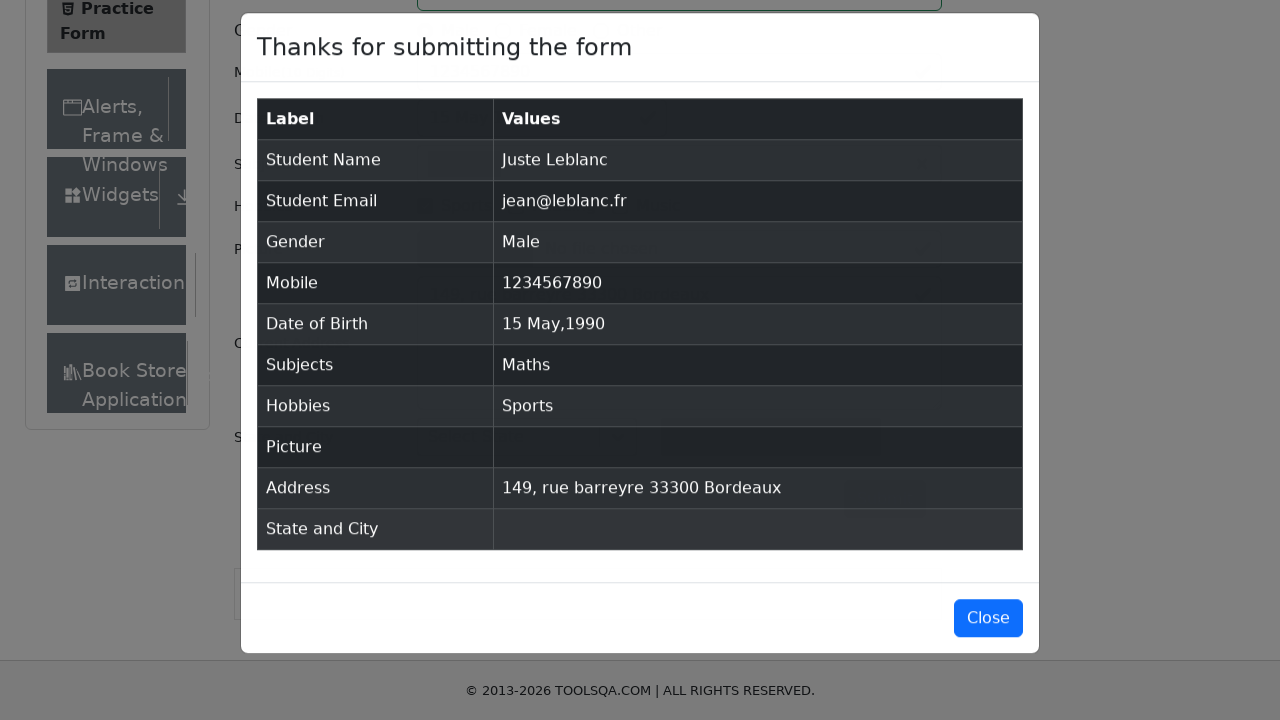

Confirmation modal appeared and is visible
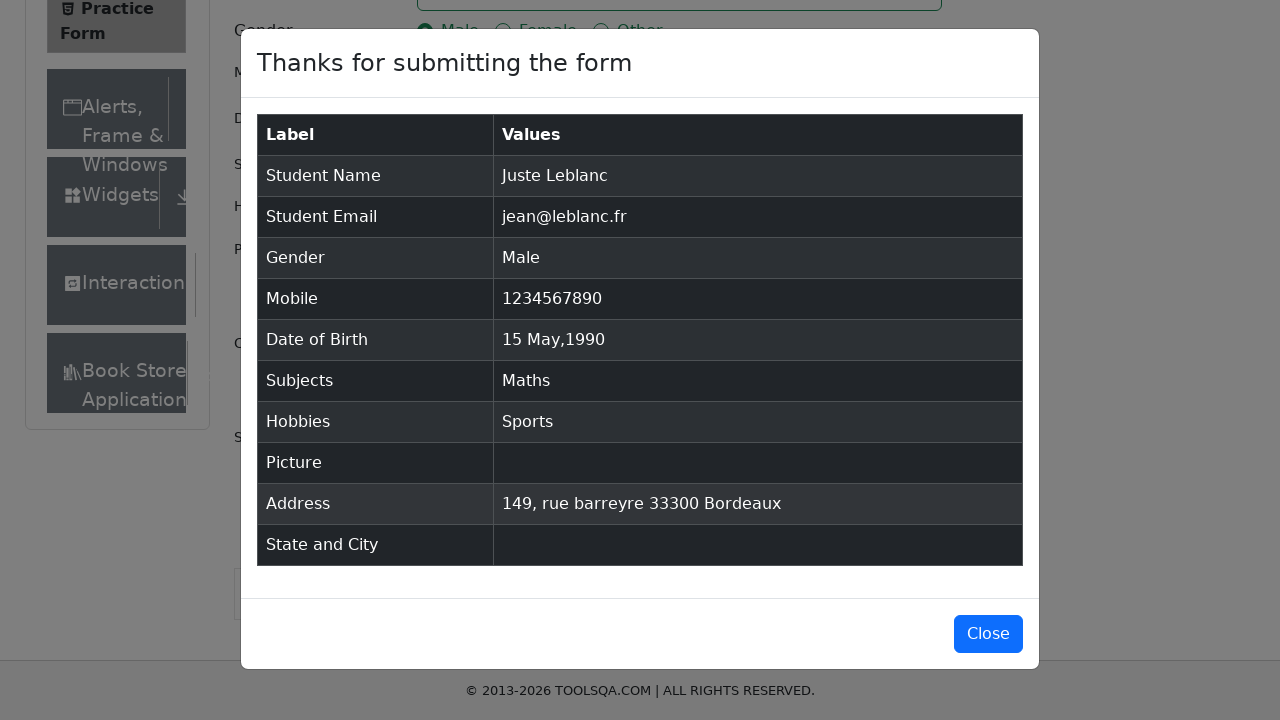

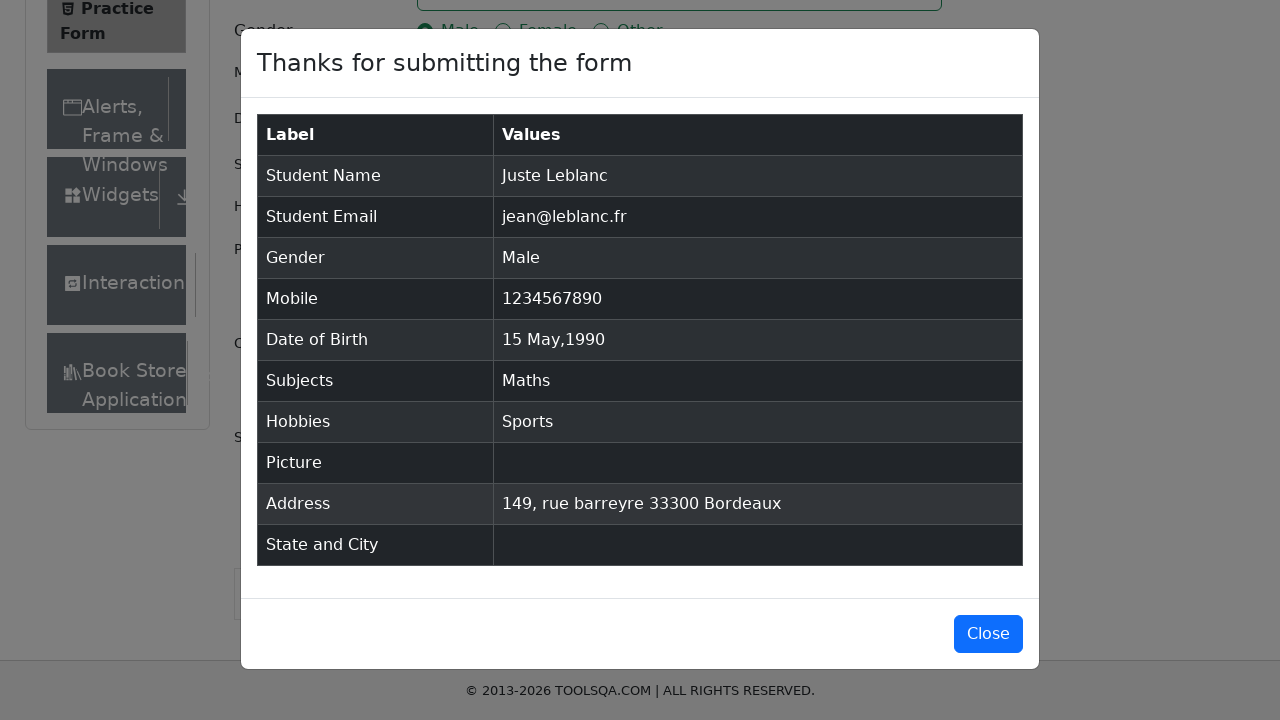